Navigates to a software testing courses page and clicks on a course category dropdown/selector element

Starting URL: https://www.obsqurazone.com/software-testing-courses-kerala/

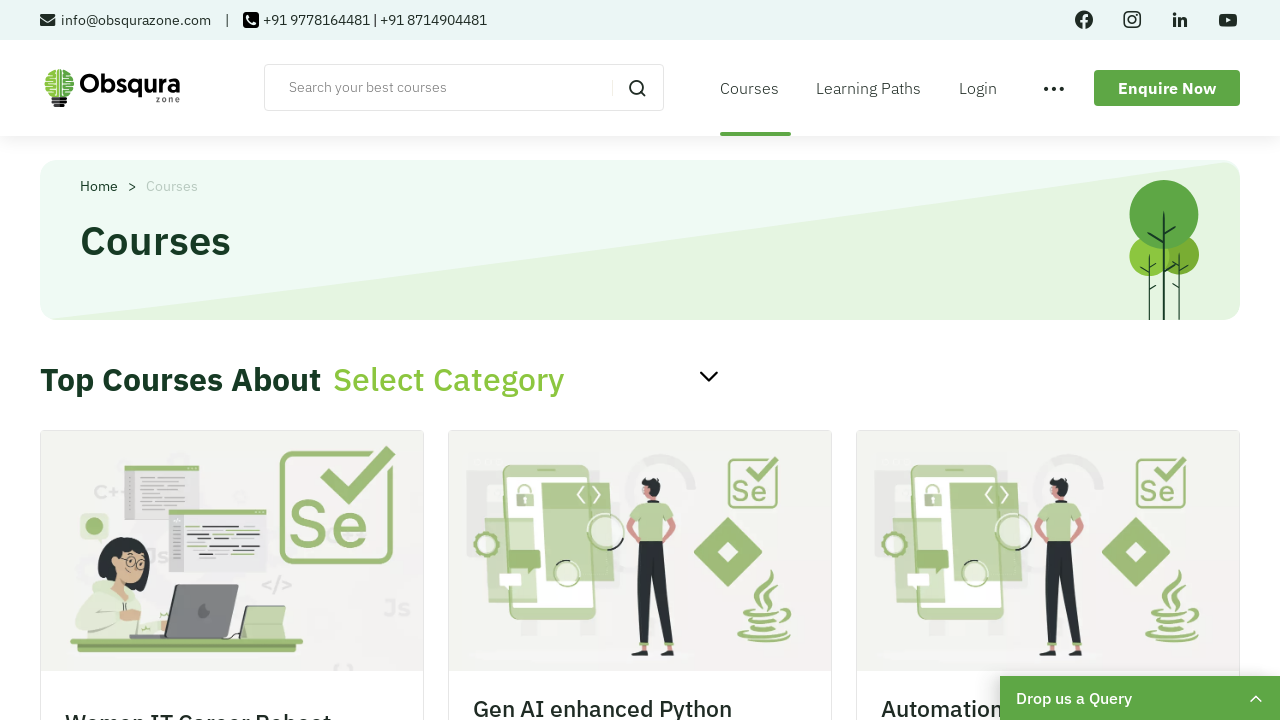

Clicked on course category dropdown/selector element at (530, 379) on [name='course_category']
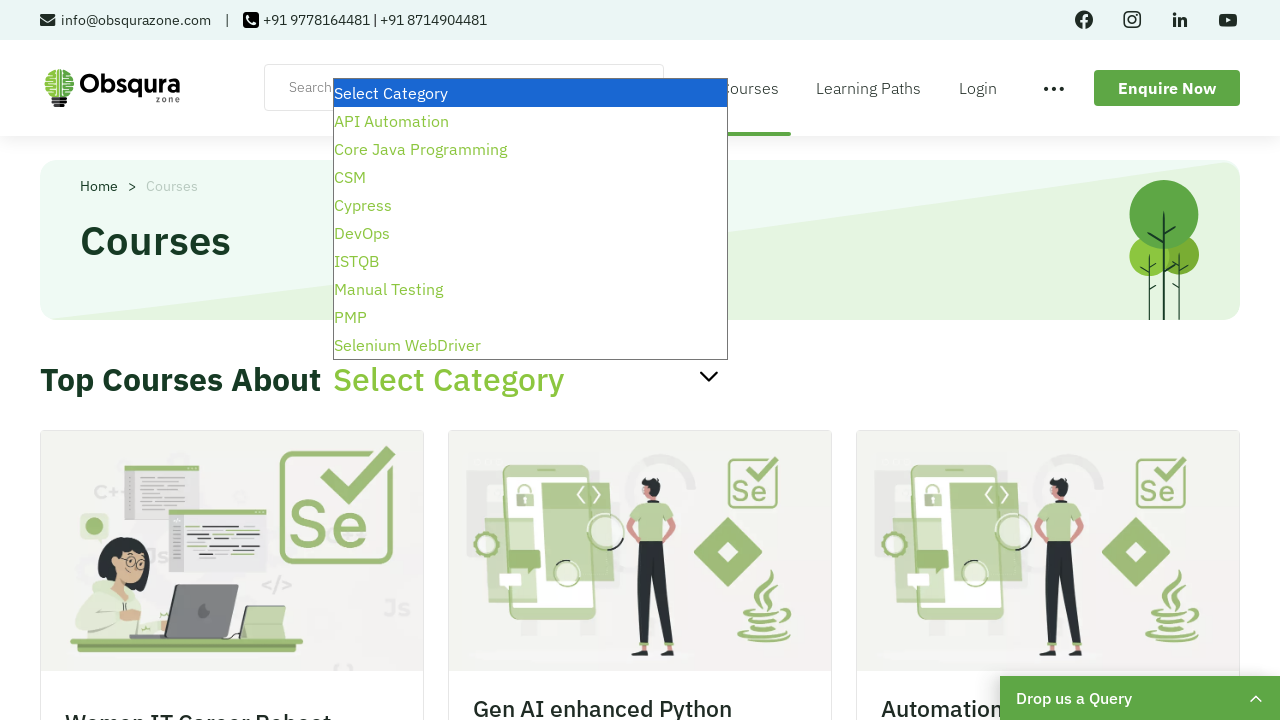

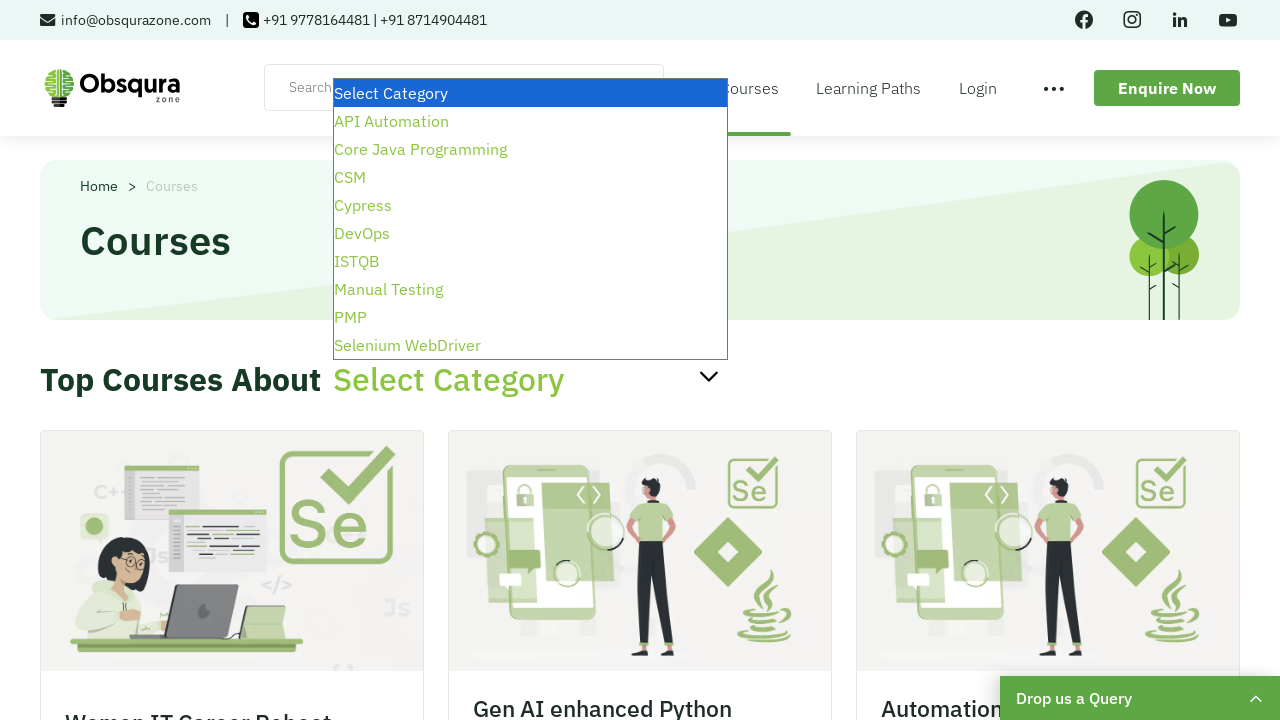